Tests hover functionality by hovering over an avatar image and verifying that the additional user information caption becomes visible.

Starting URL: http://the-internet.herokuapp.com/hovers

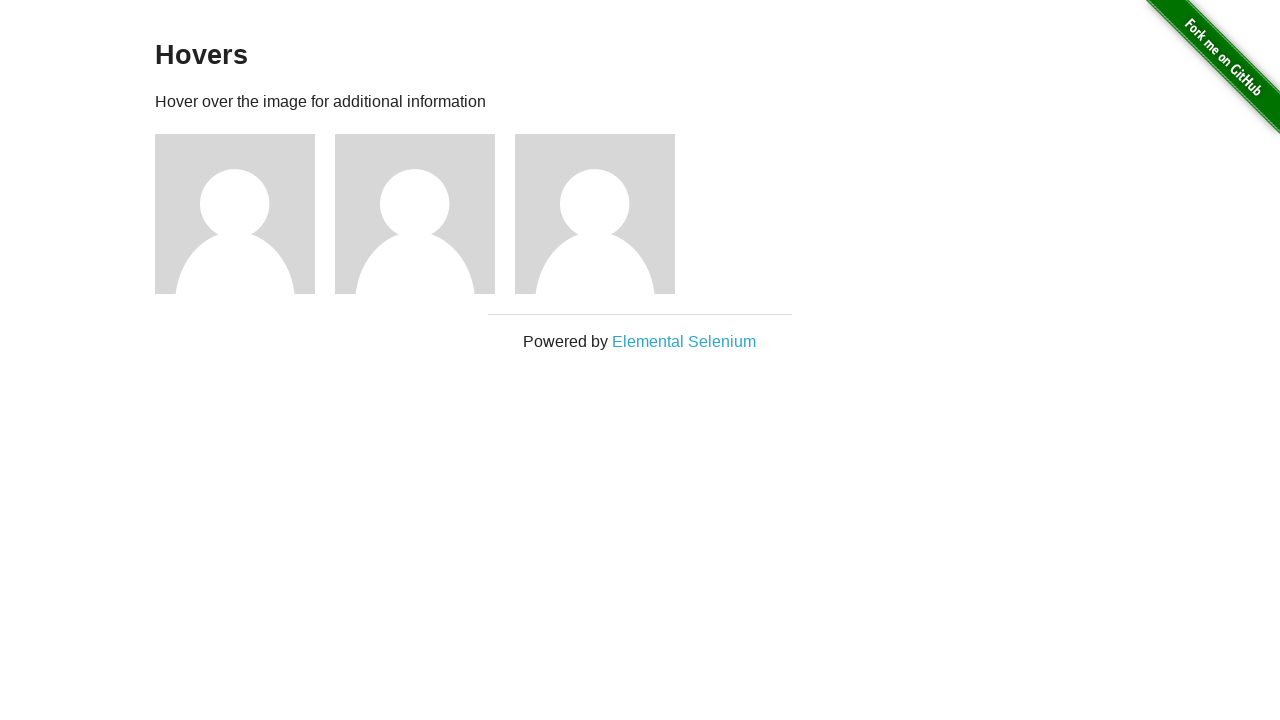

Located the first avatar figure element
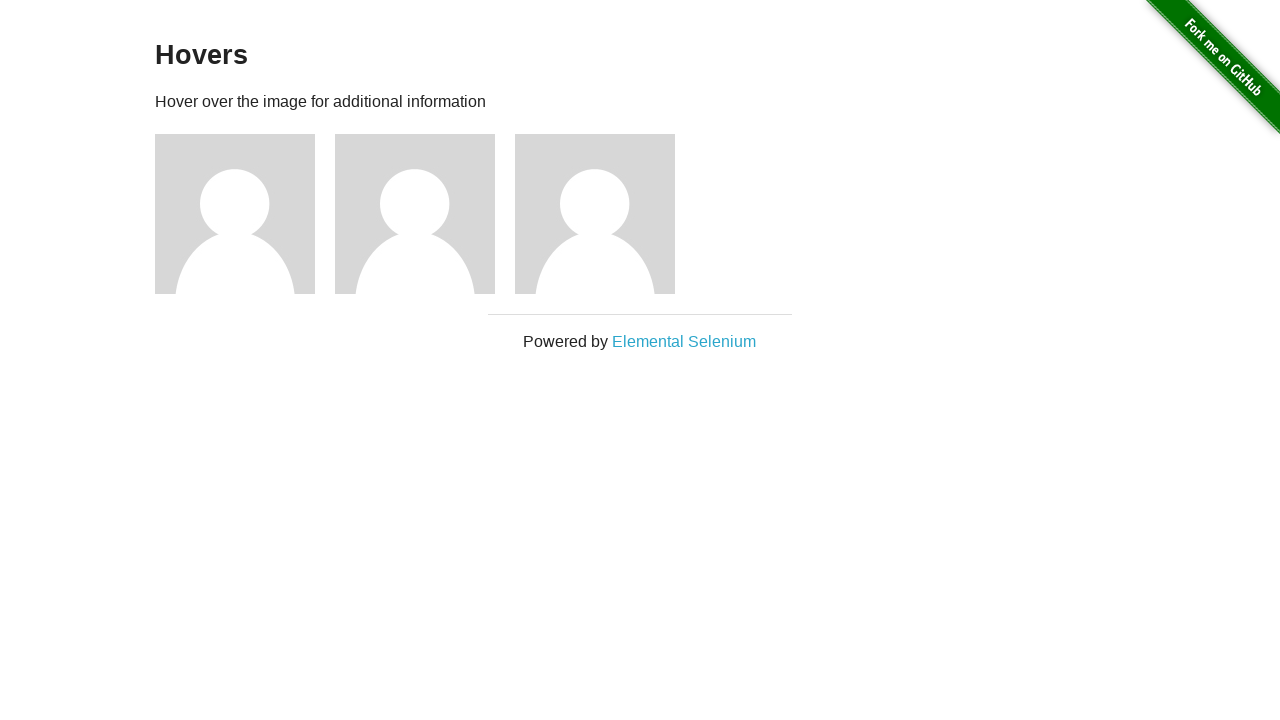

Hovered over the avatar image at (245, 214) on .figure >> nth=0
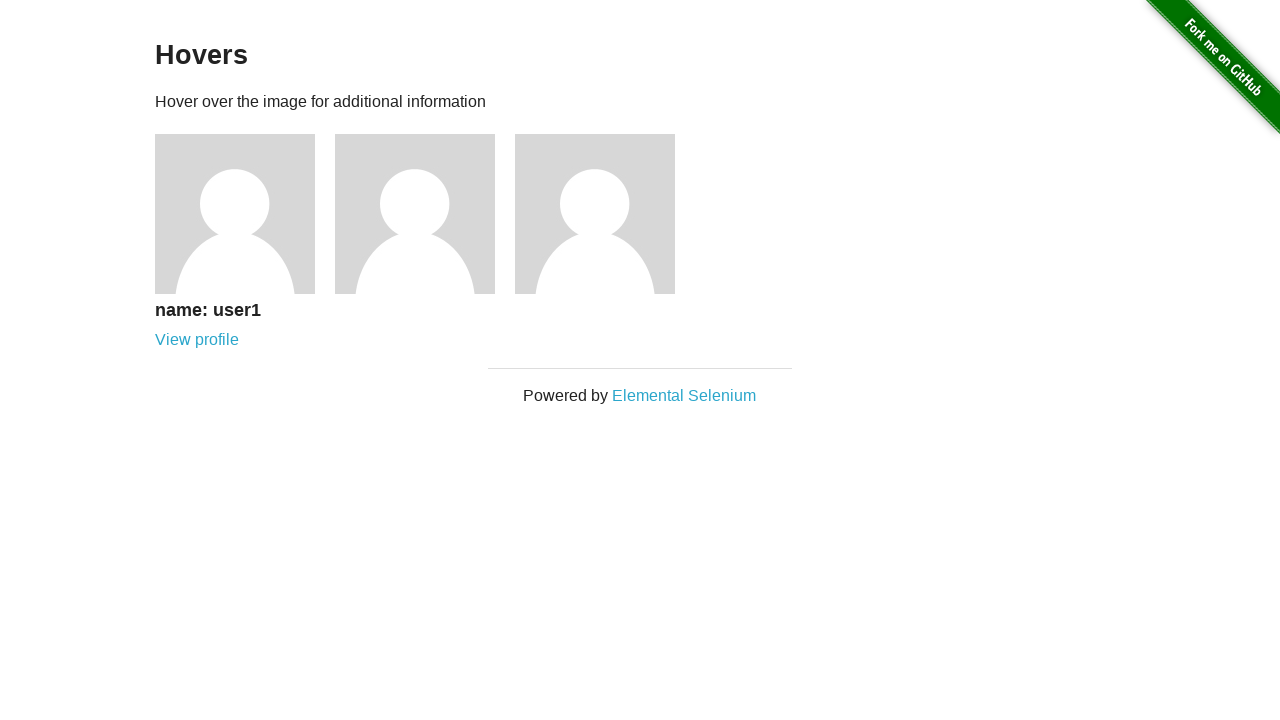

Located the user information caption element
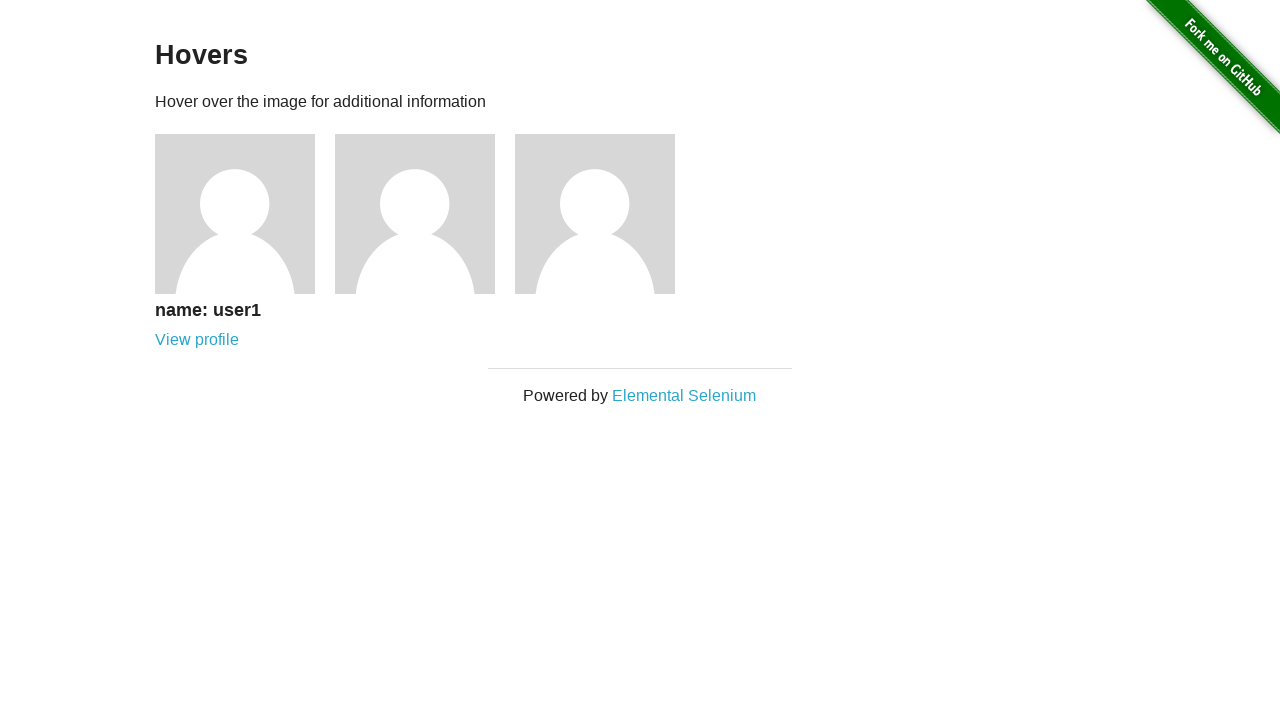

Verified that the user information caption is now visible
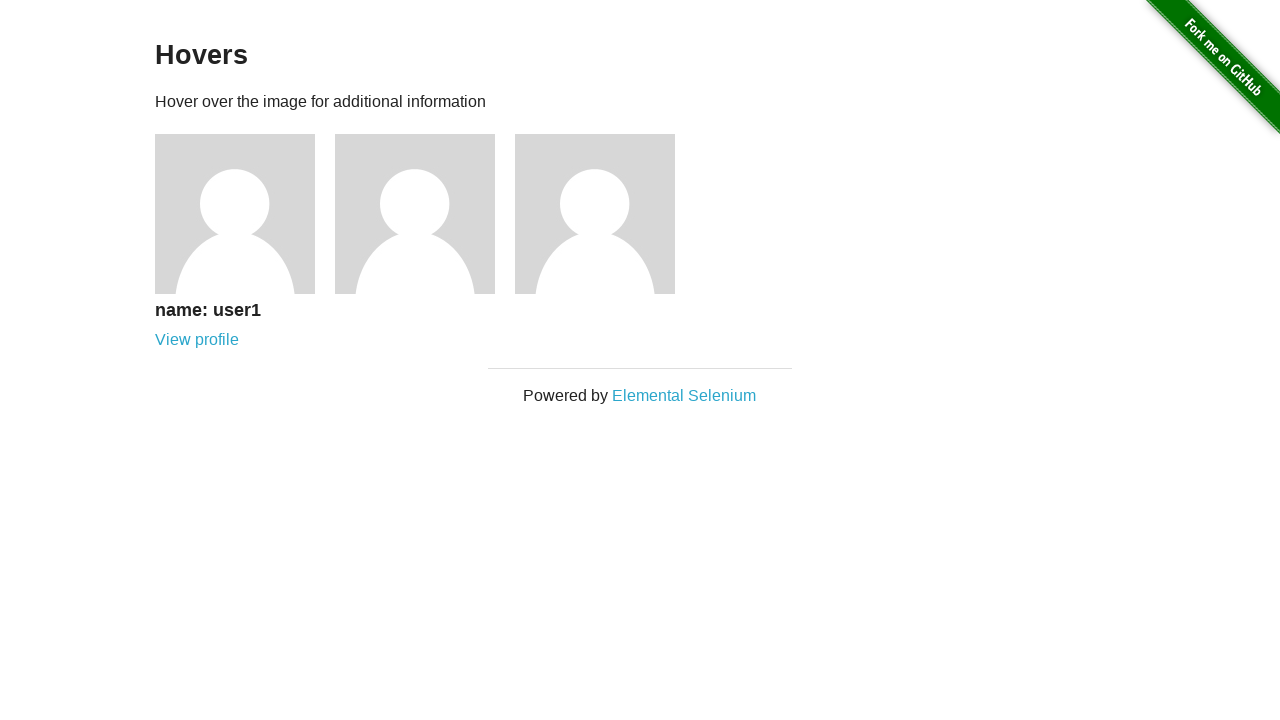

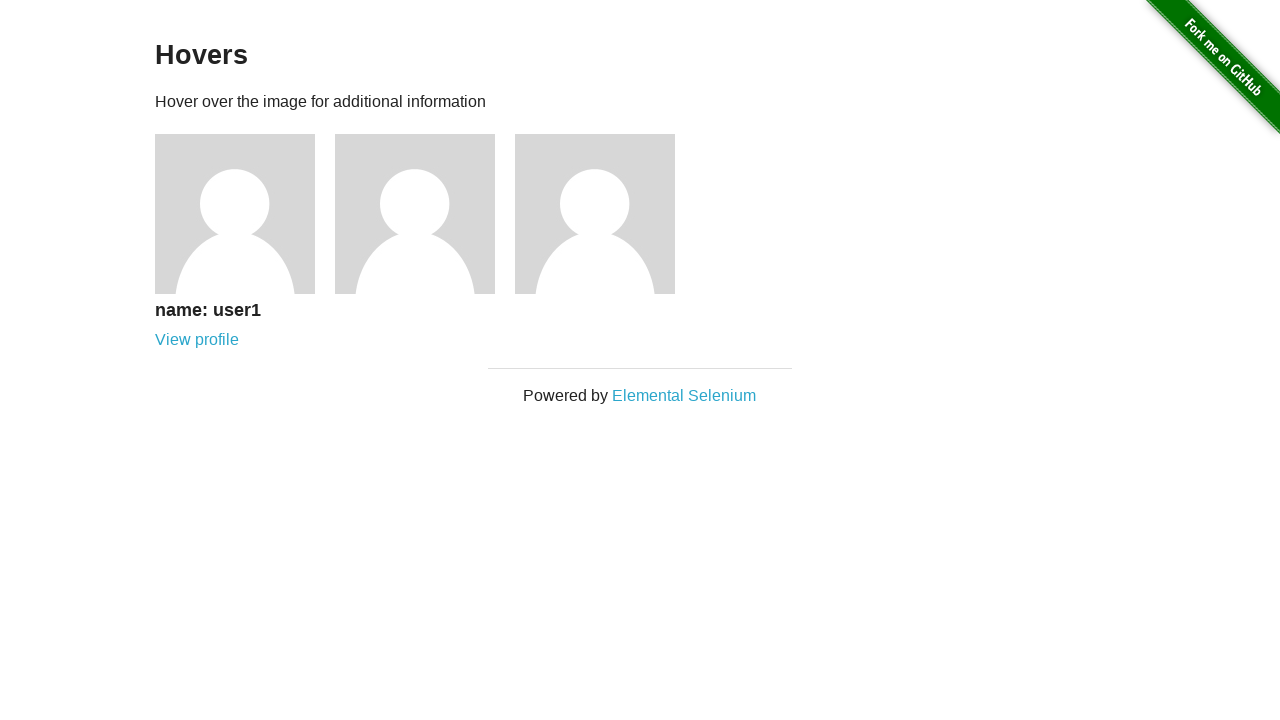